Tests adding and then removing an element on the herokuapp page

Starting URL: https://the-internet.herokuapp.com/

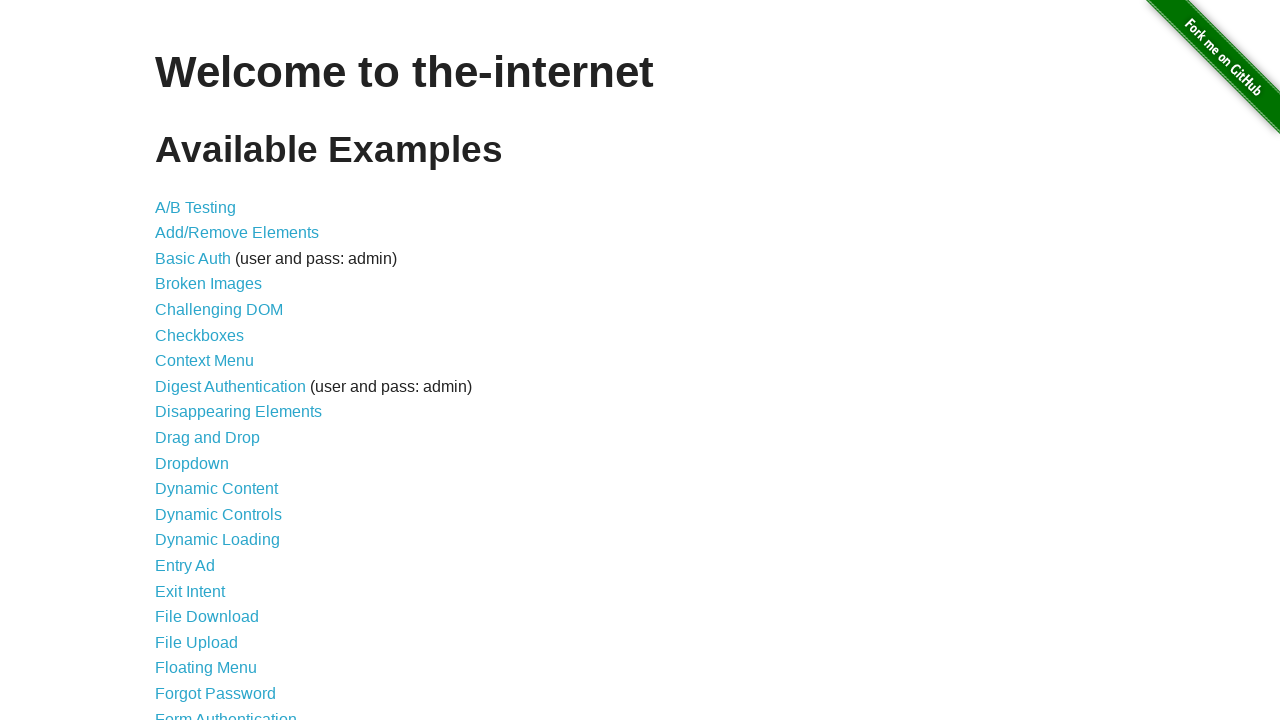

Clicked on add/remove elements link at (237, 233) on a[href='/add_remove_elements/']
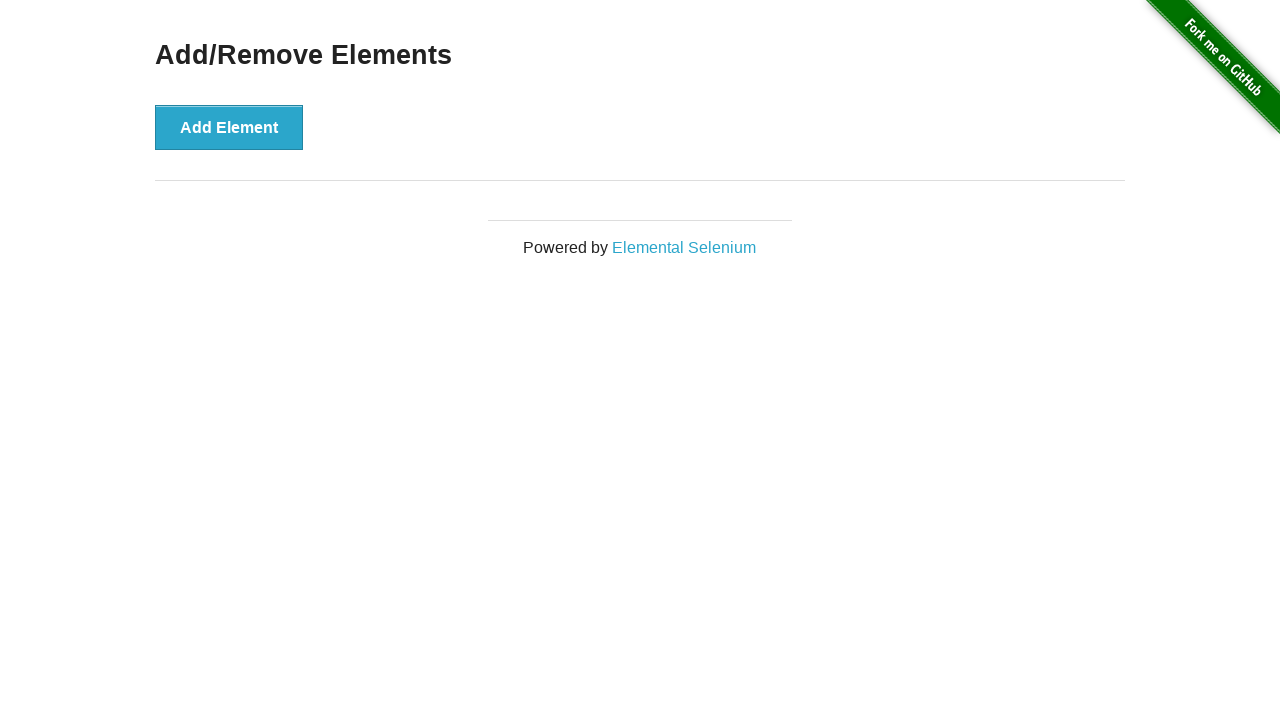

Clicked the Add Element button at (229, 127) on button[onclick='addElement()']
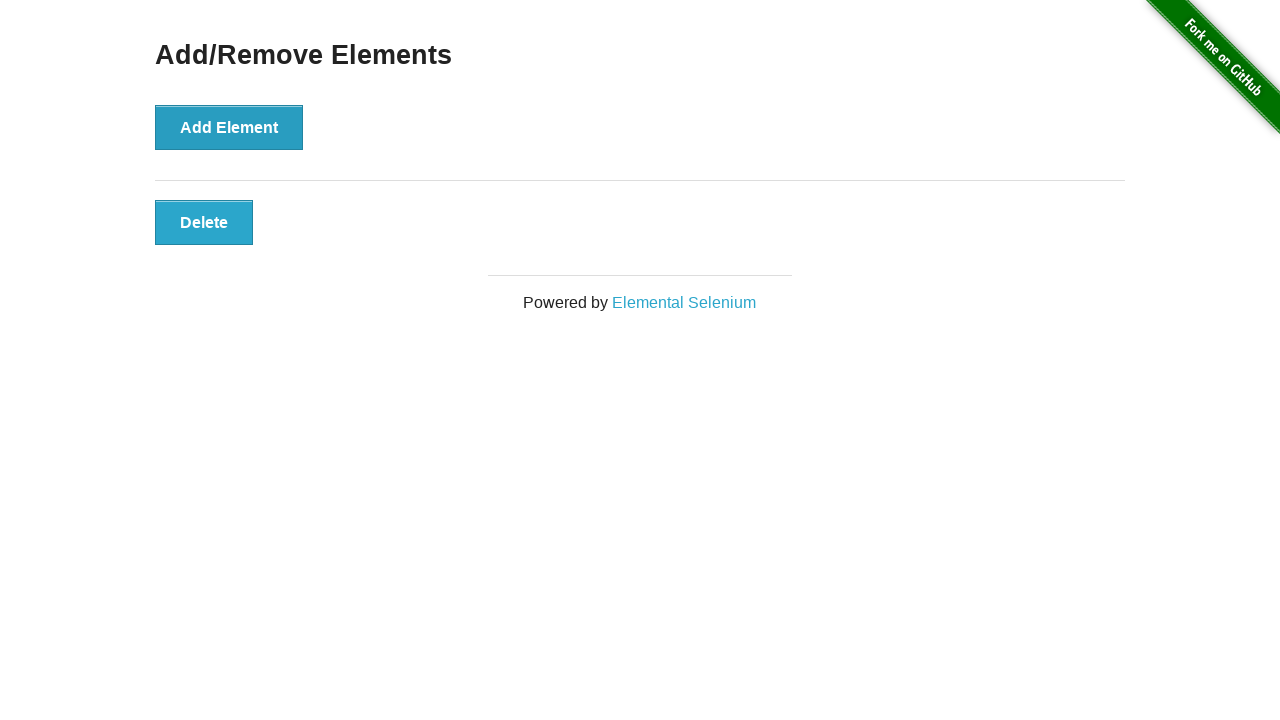

Element appeared on page after clicking Add Element
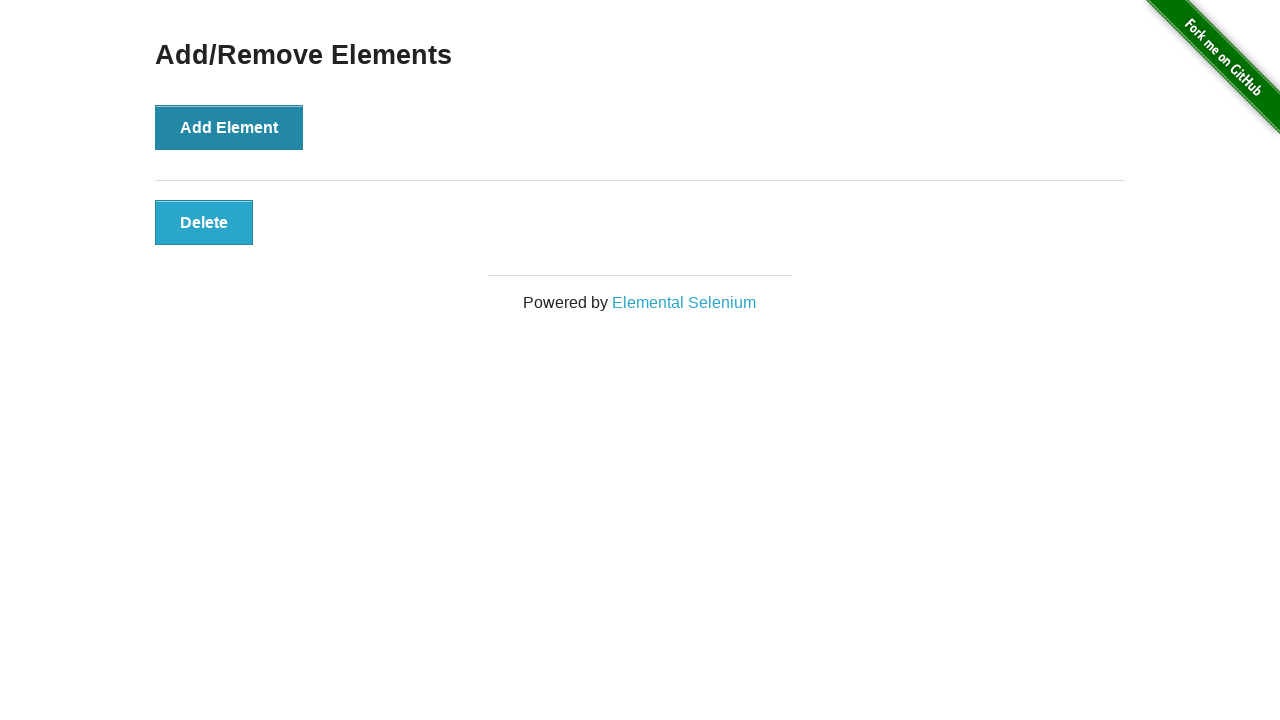

Clicked the Delete button to remove element at (204, 222) on button.added-manually
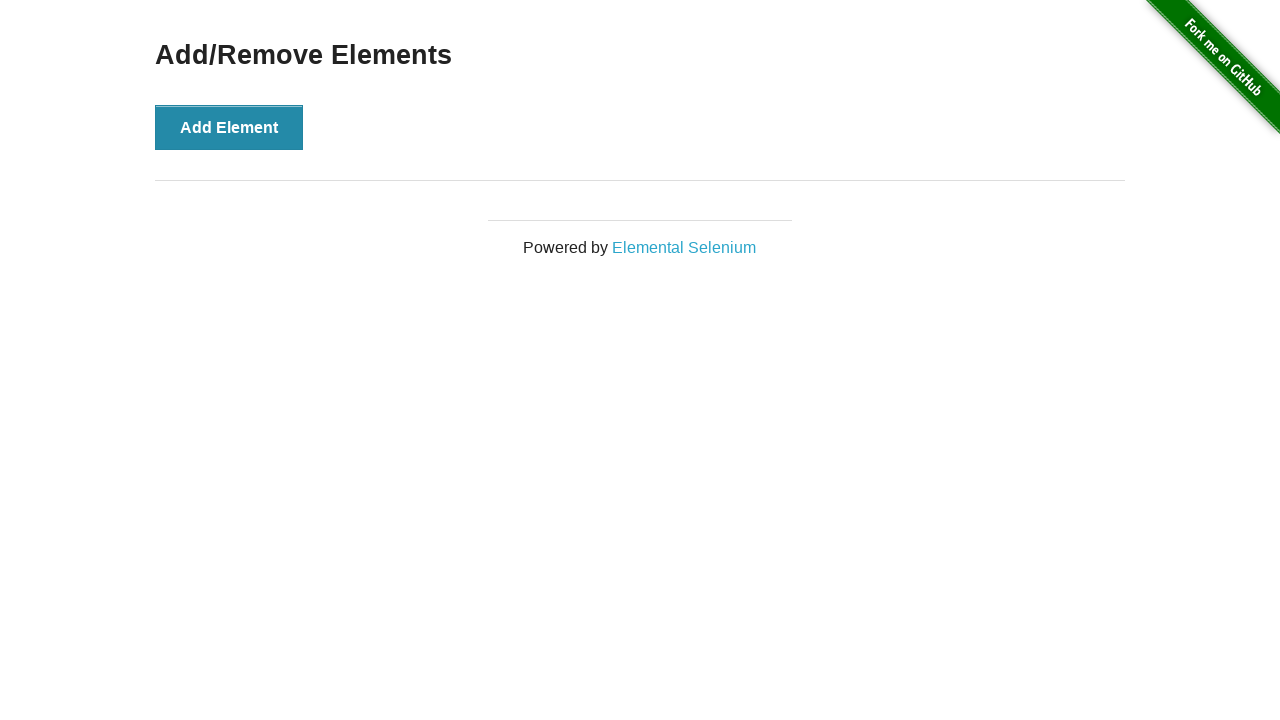

Element was successfully removed from page
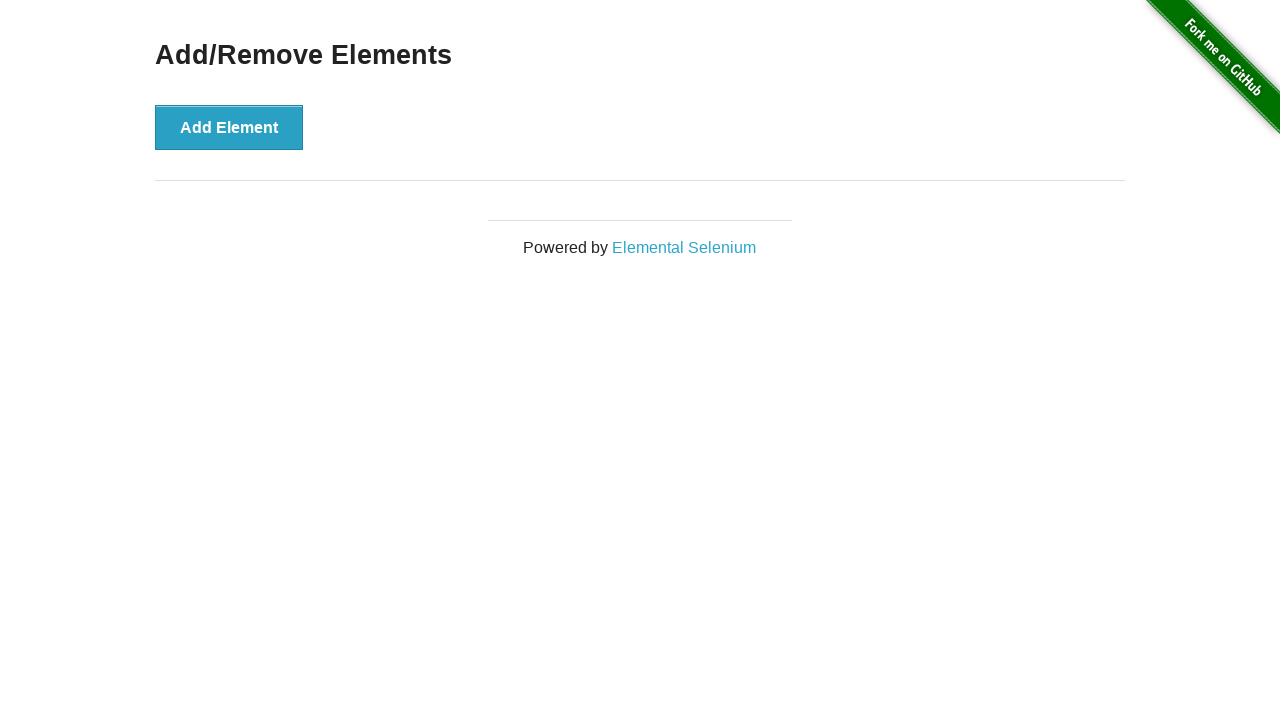

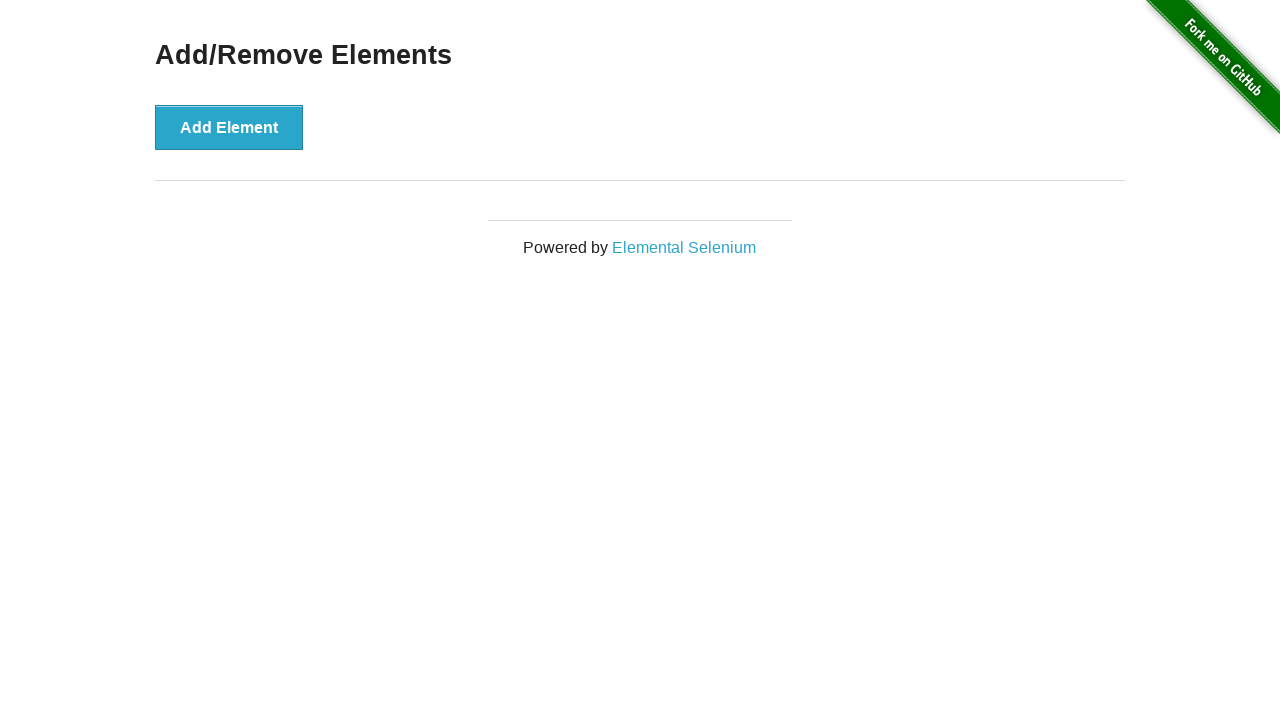